Navigates to OpenCart demo store and verifies the page title is "Your Store"

Starting URL: https://naveenautomationlabs.com/opencart/

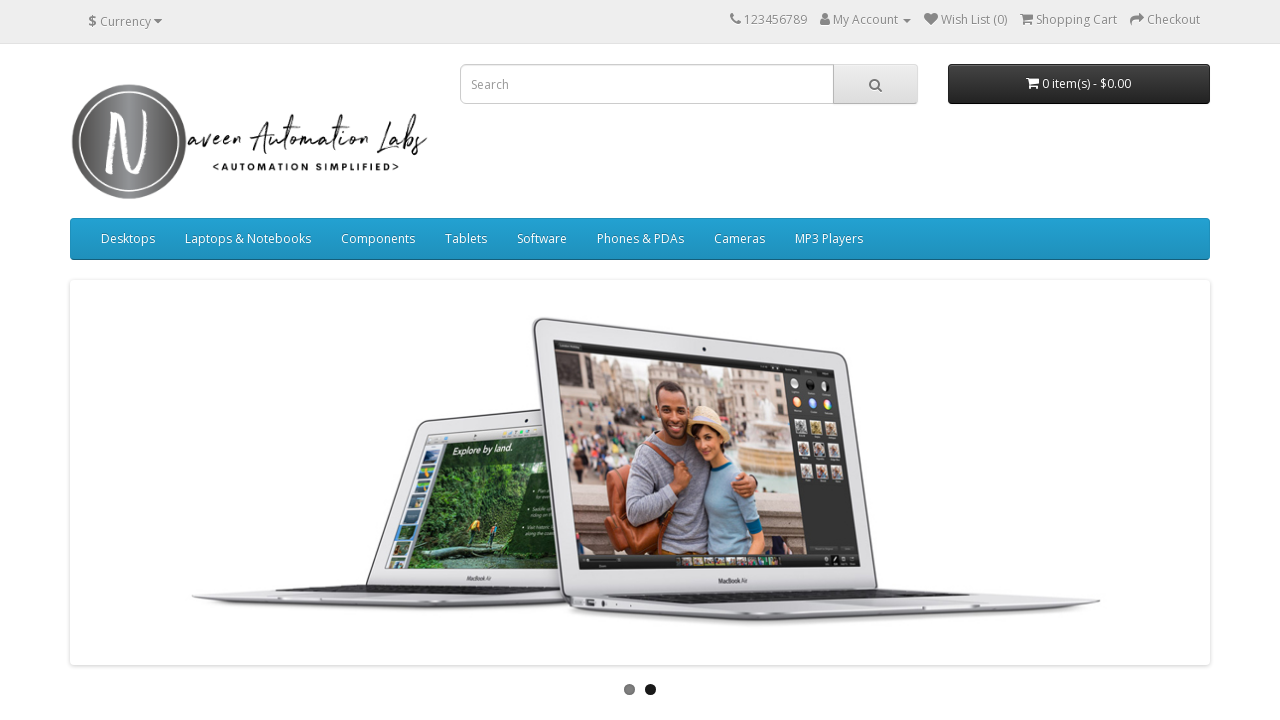

Navigated to OpenCart demo store
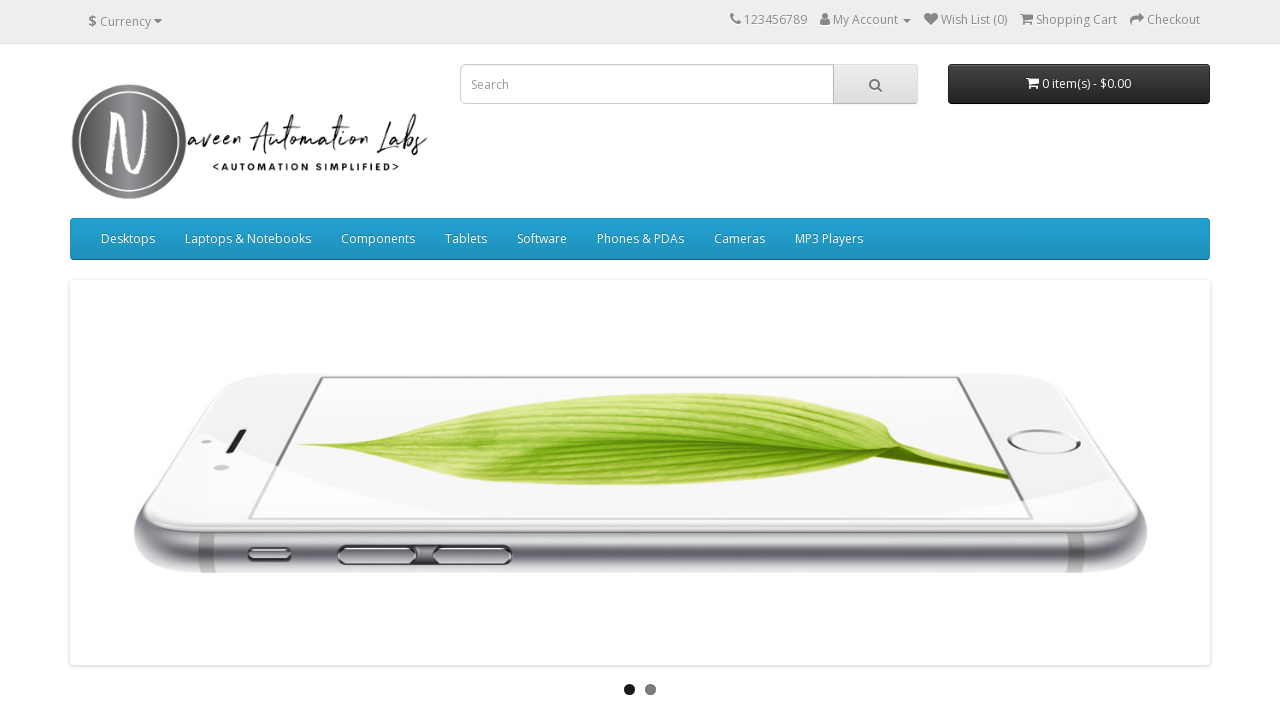

Verified page title is 'Your Store'
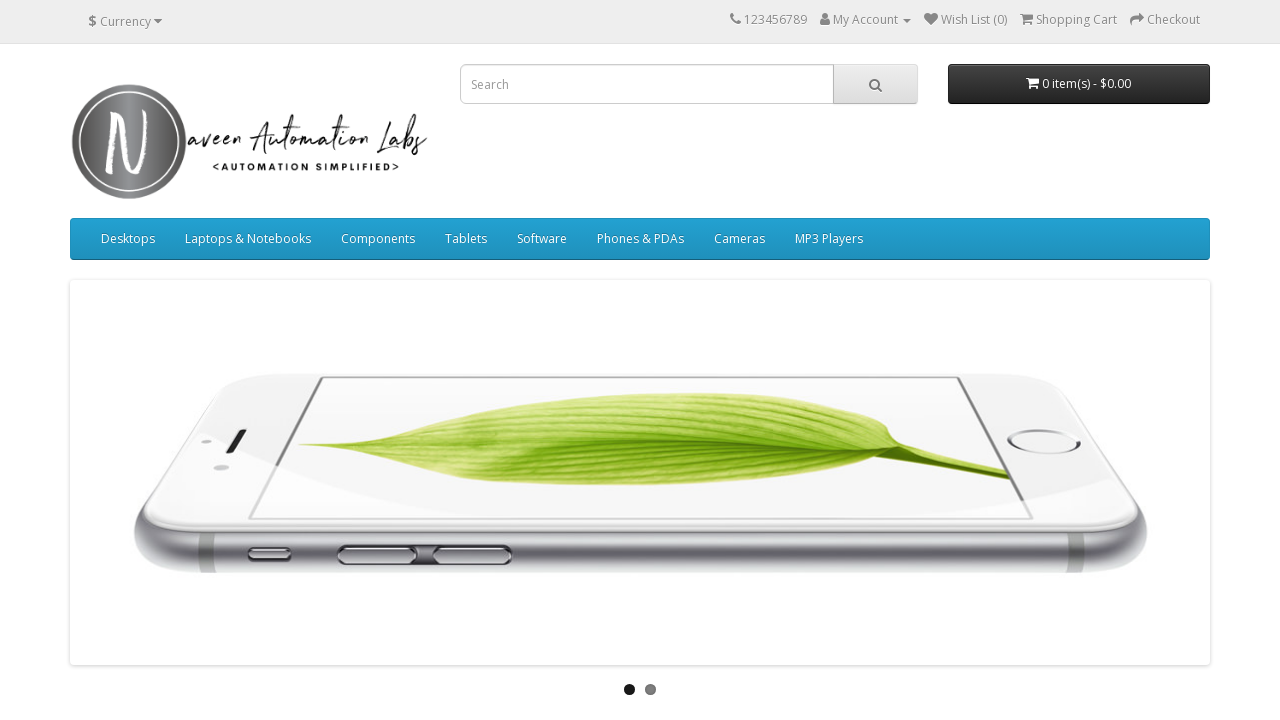

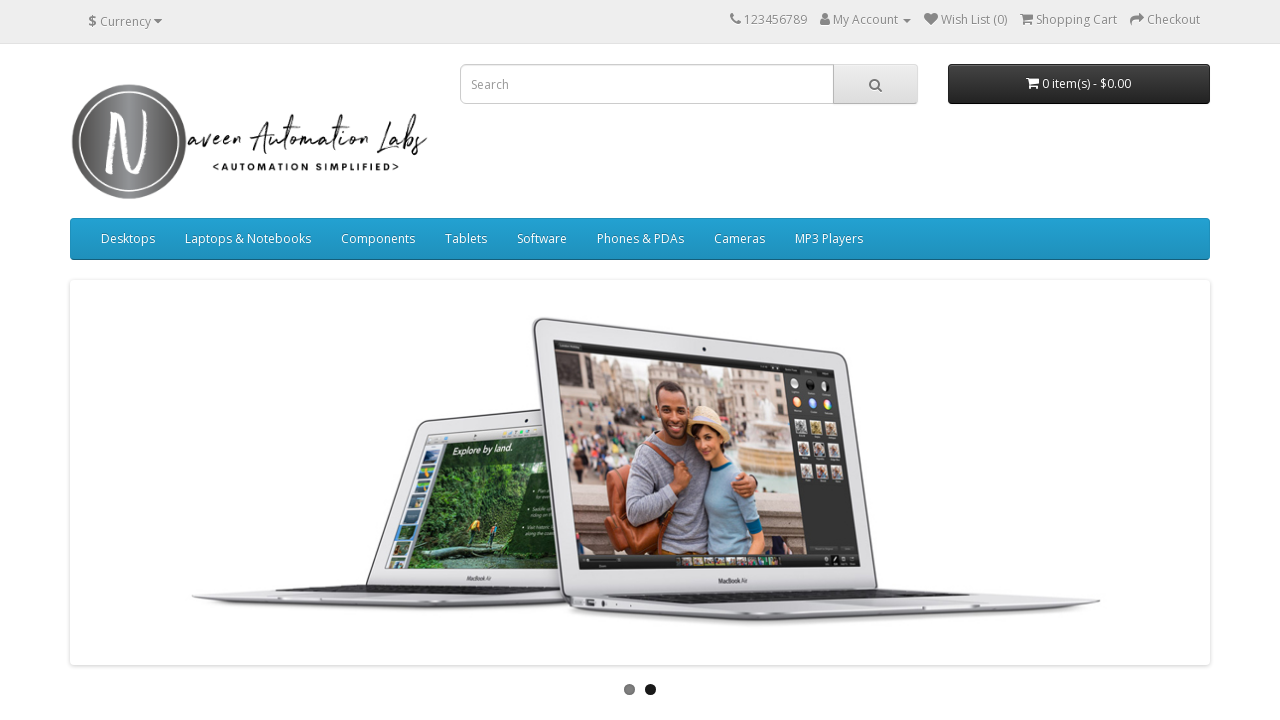